Tests an interactive math challenge page by waiting for a price to change to 100, clicking a book button, calculating a mathematical formula based on a displayed value, and submitting the answer

Starting URL: http://suninjuly.github.io/explicit_wait2.html

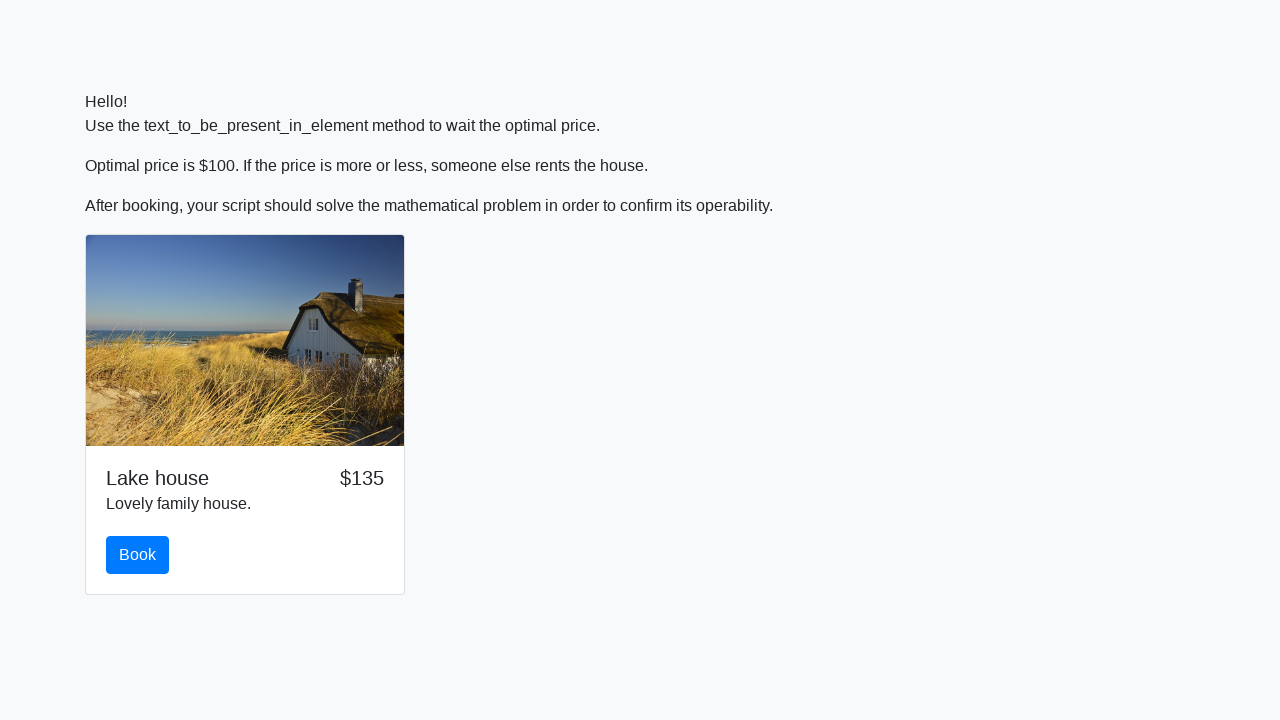

Waited for price element to display value 100
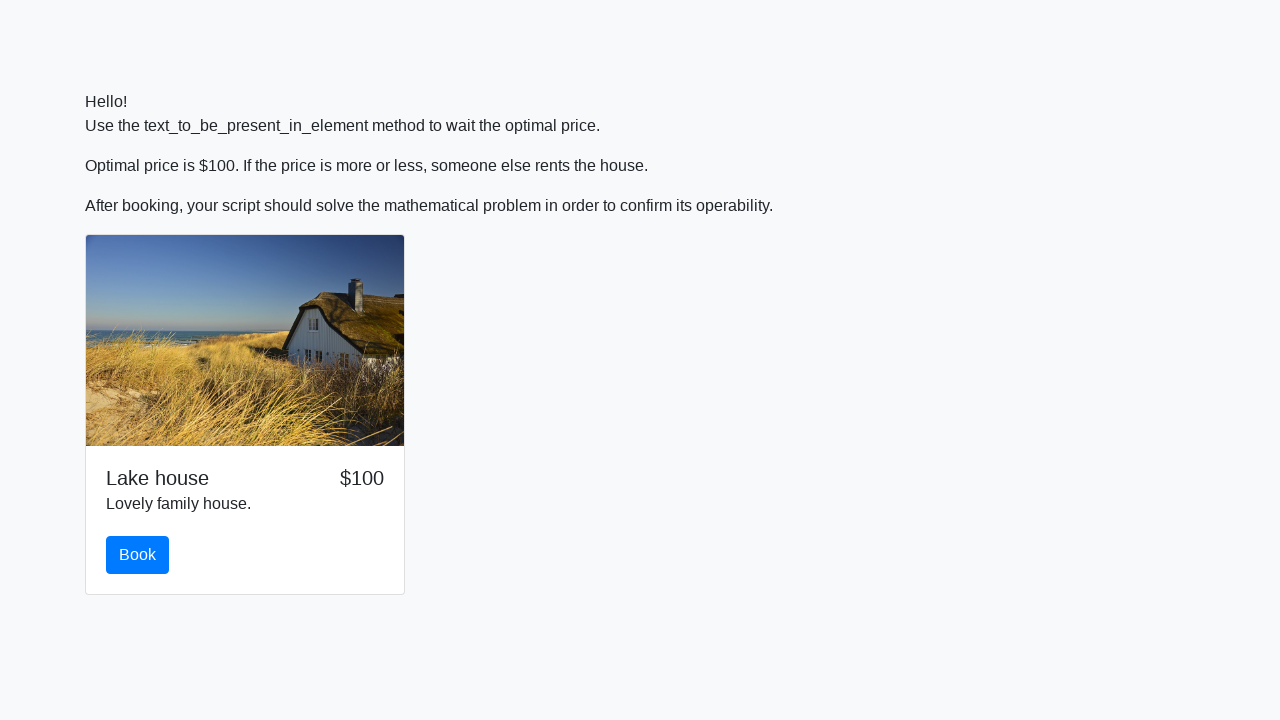

Clicked the book button at (138, 555) on button#book
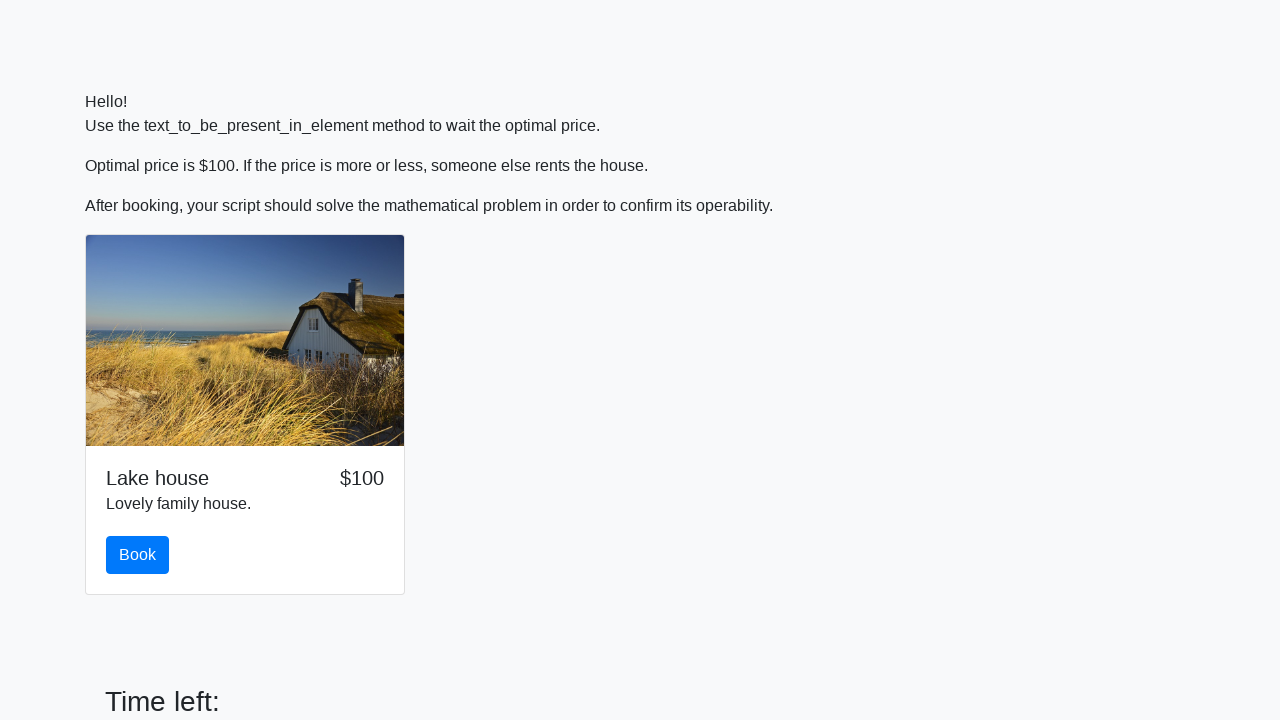

Retrieved input value: 372
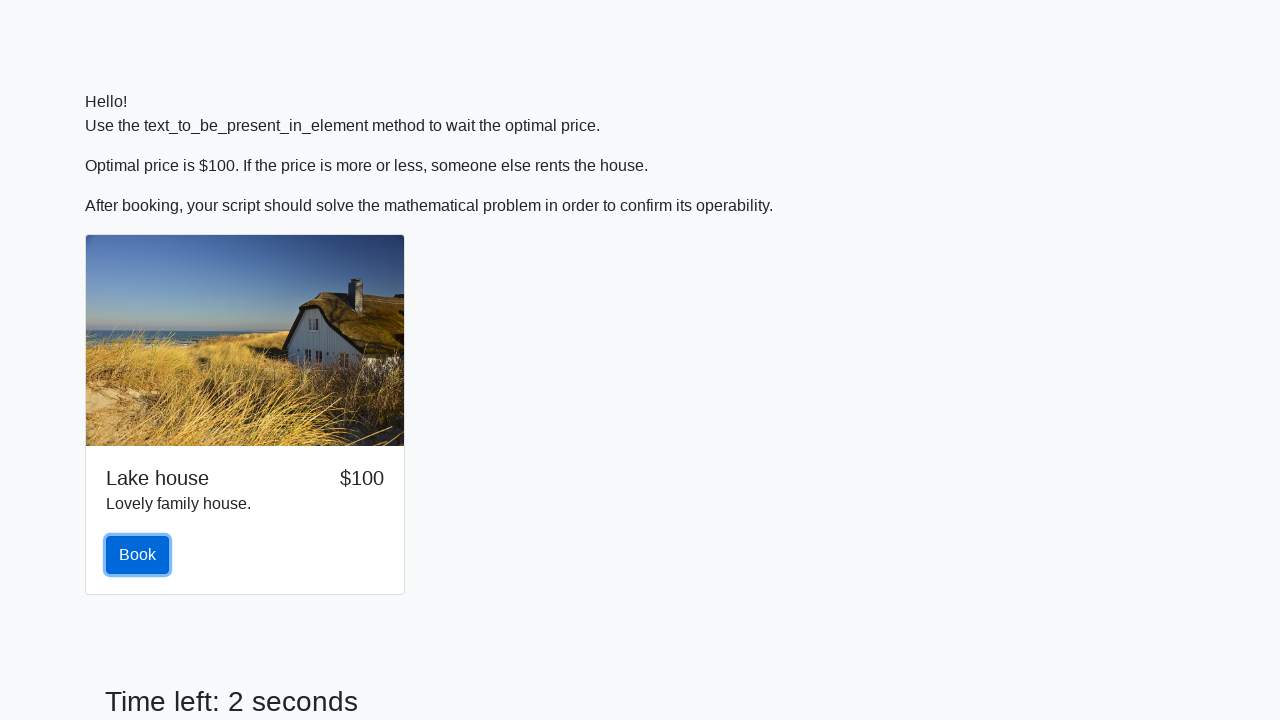

Calculated answer using formula log(abs(12*sin(x))): 2.4455479446204533
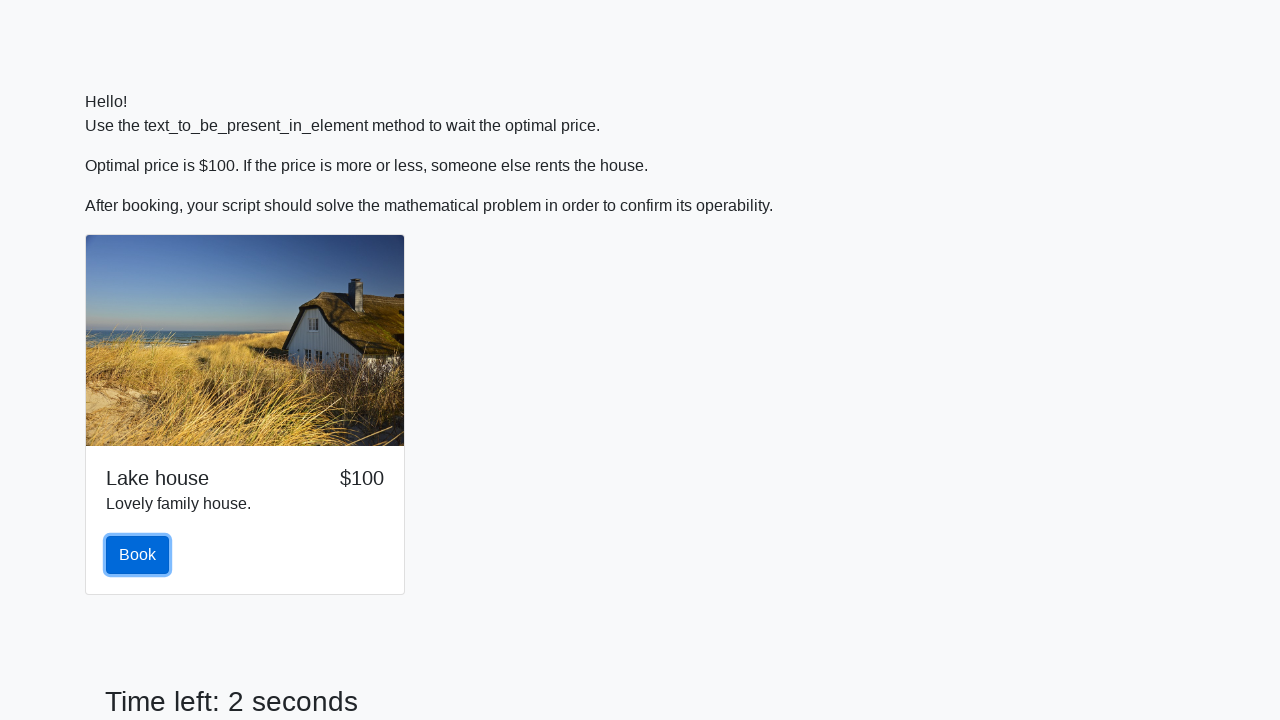

Filled answer field with calculated value: 2.4455479446204533 on #answer
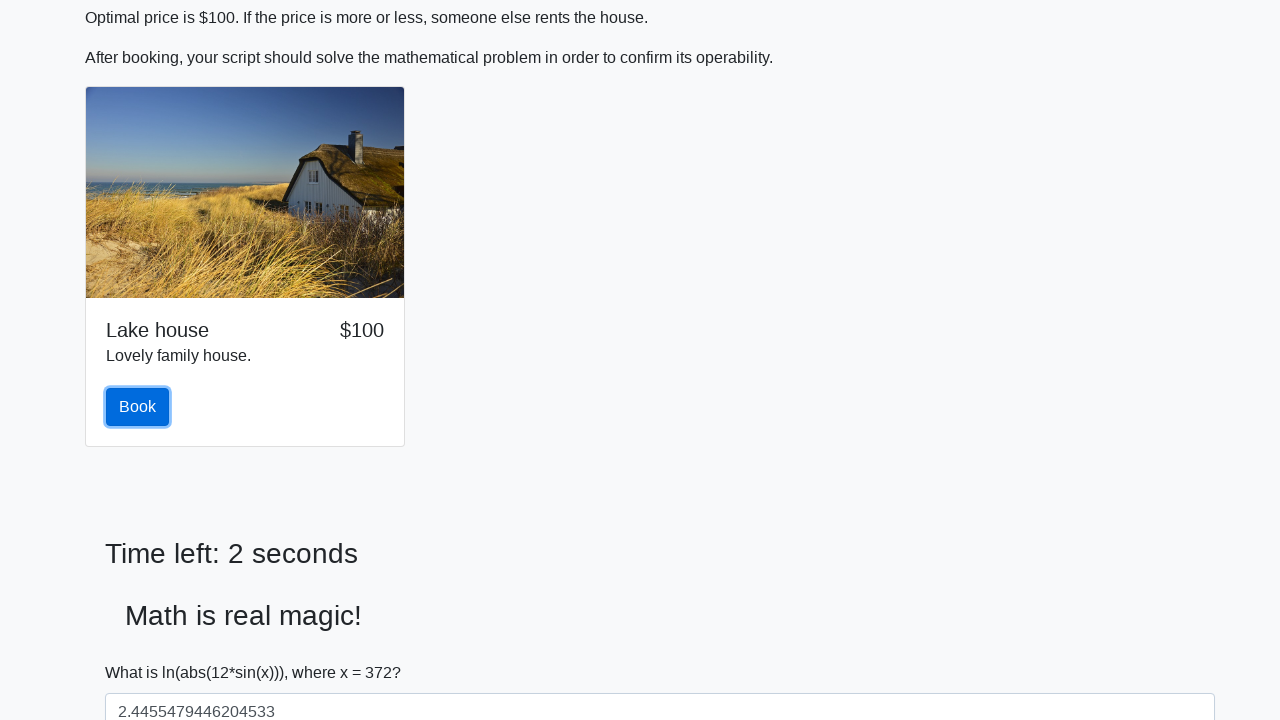

Clicked the solve button to submit answer at (143, 651) on button#solve
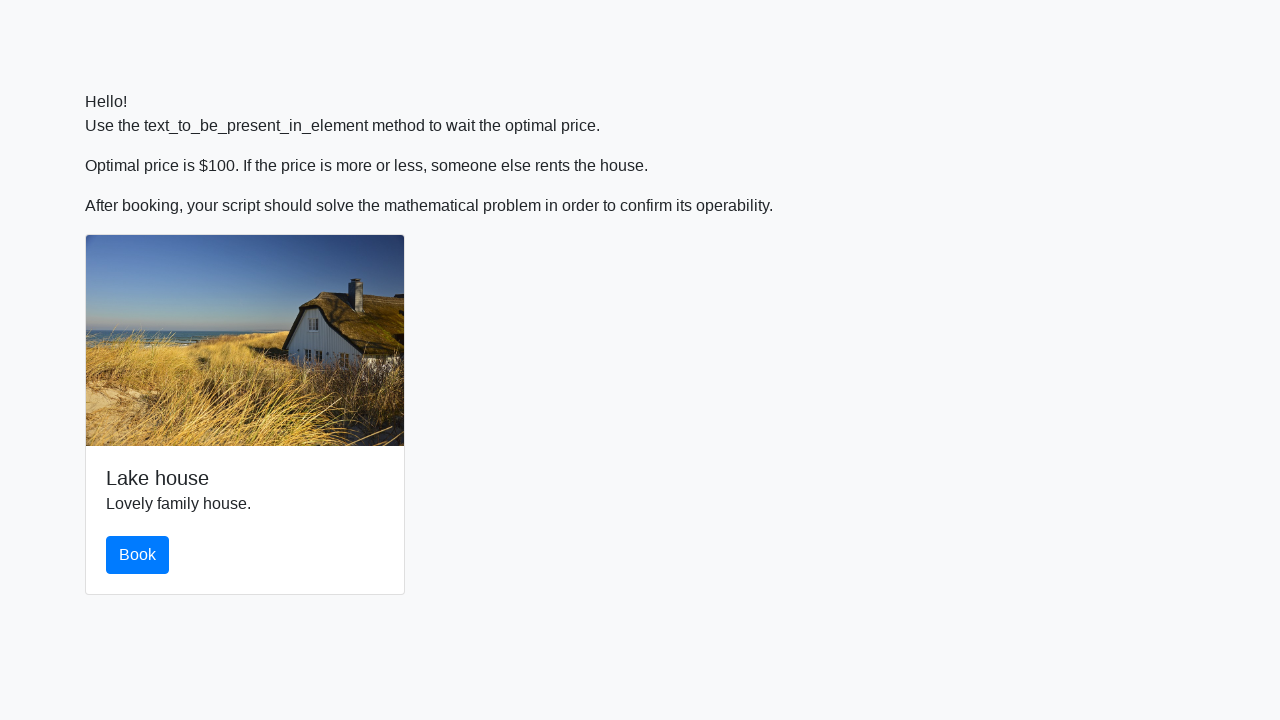

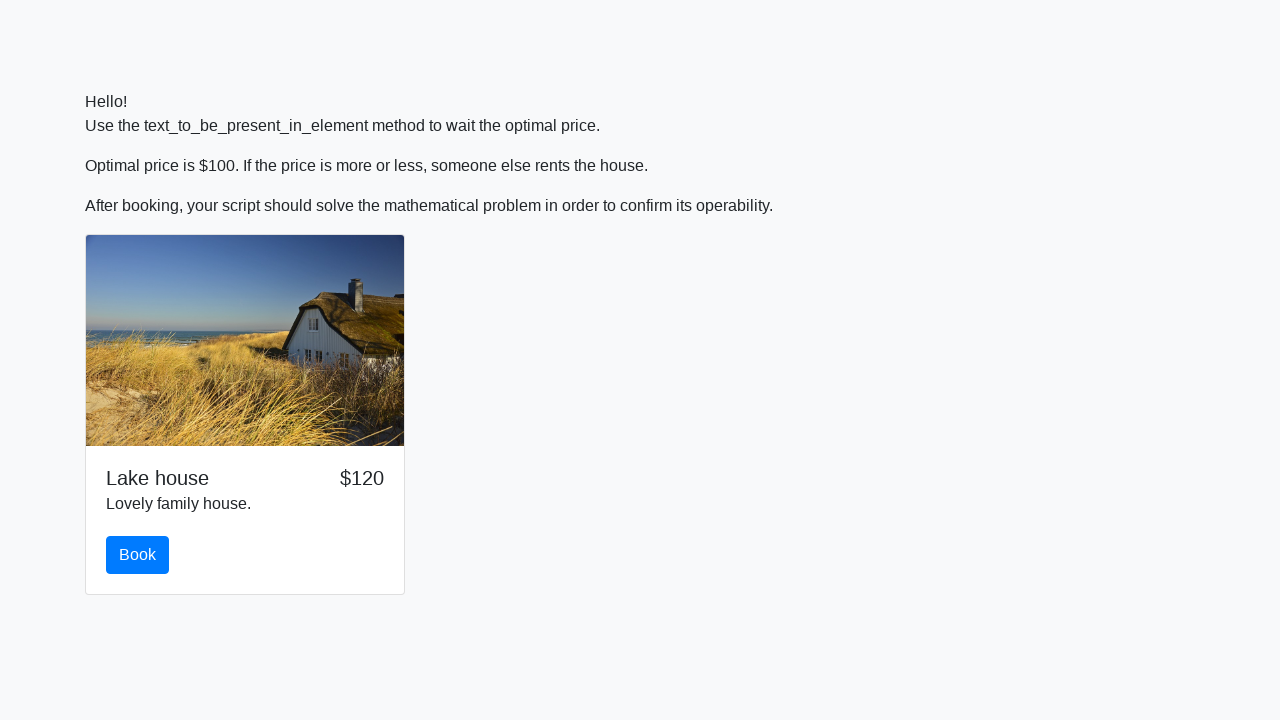